Tests navigation between pages on letcode.in, navigating to the buttons page, then to the test page, and clicking on a "Click" link

Starting URL: https://letcode.in/buttons

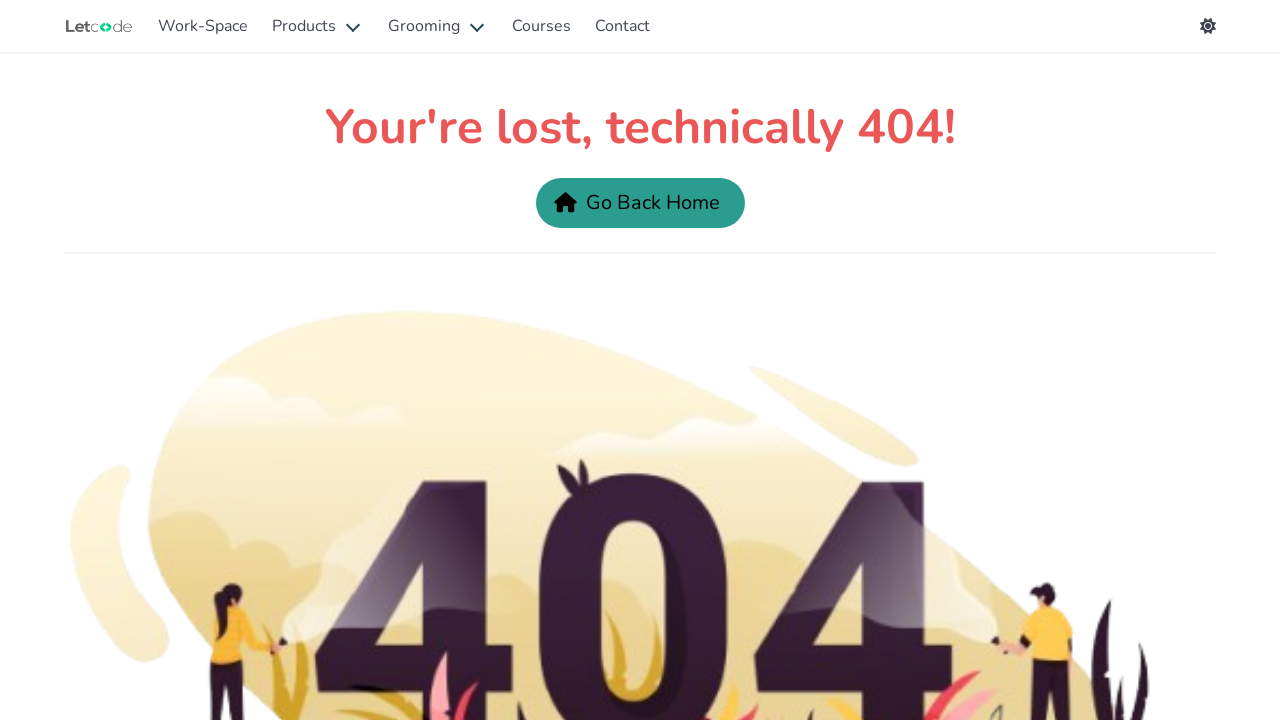

Waited for buttons page to load (domcontentloaded)
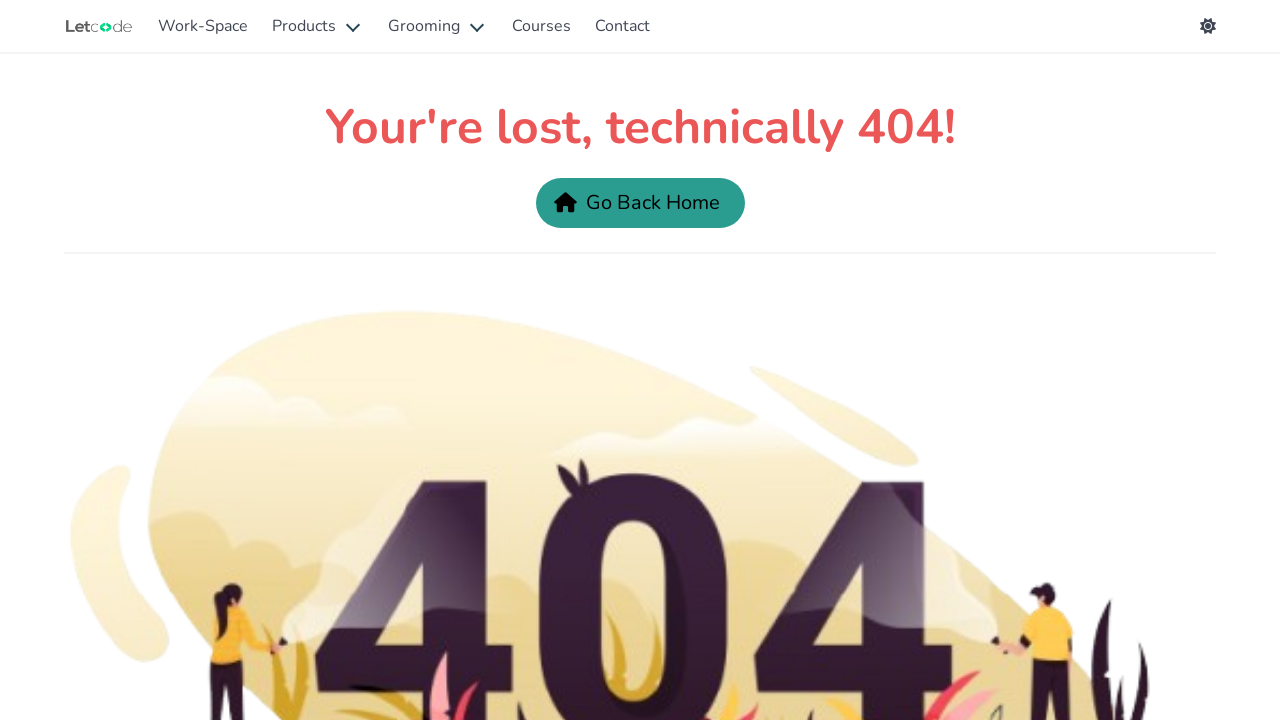

Navigated to test page at https://letcode.in/test
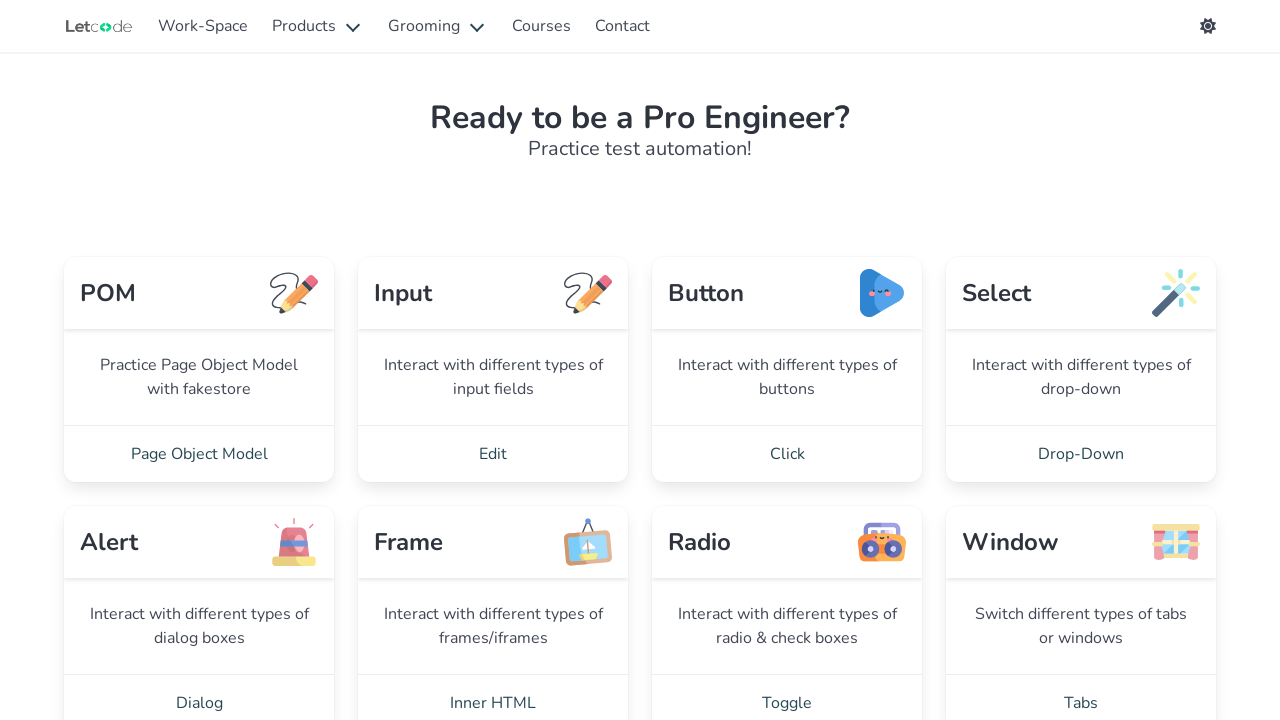

Clicked on the 'Click' link at (787, 454) on text=Click
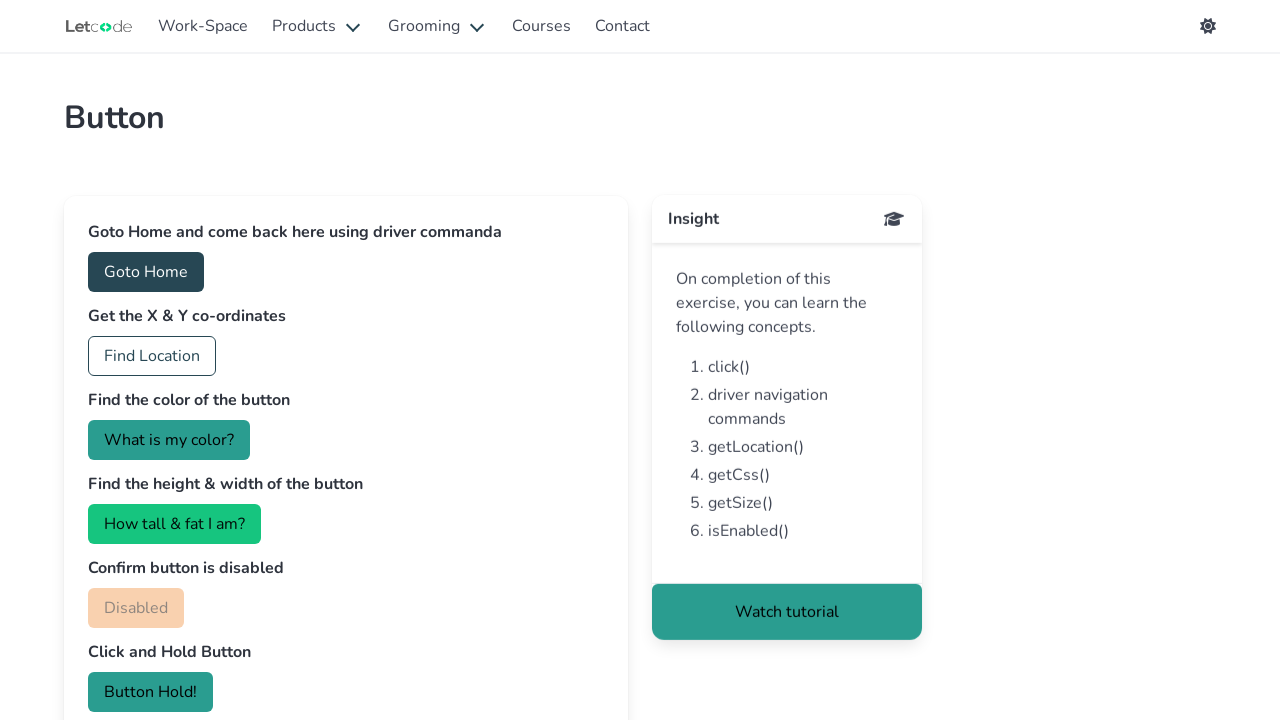

Waited for new page to load after clicking (domcontentloaded)
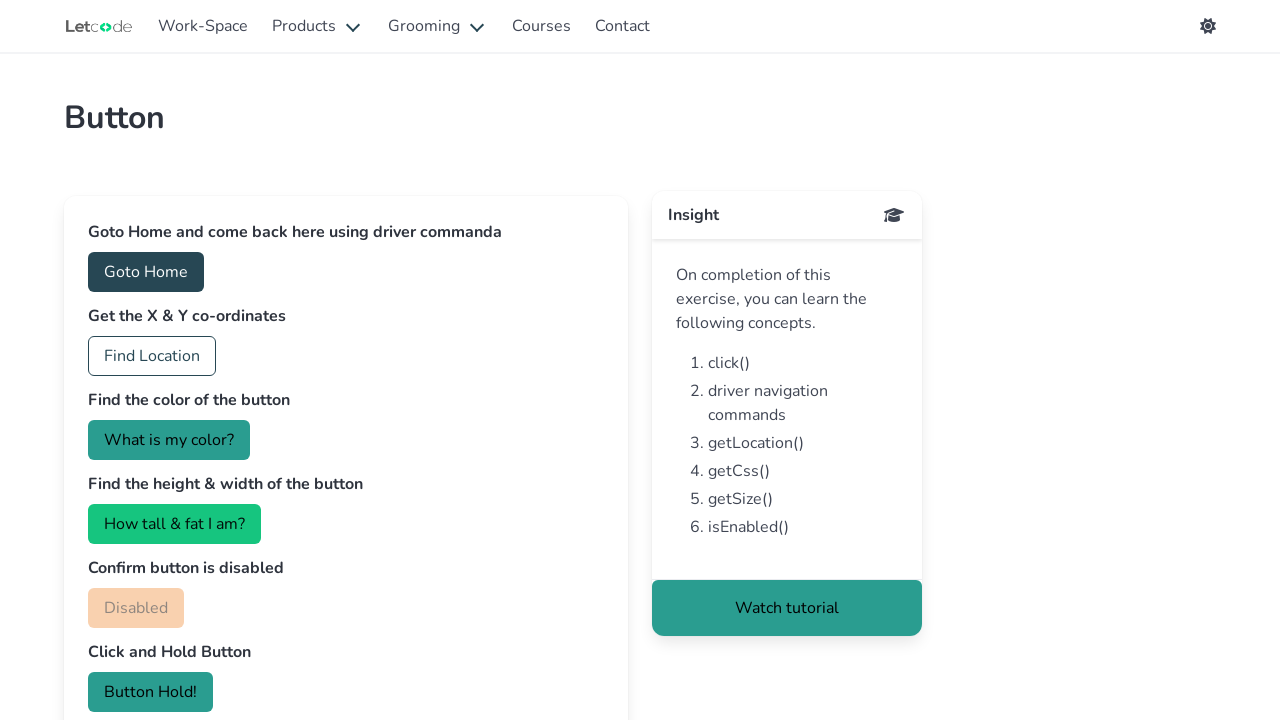

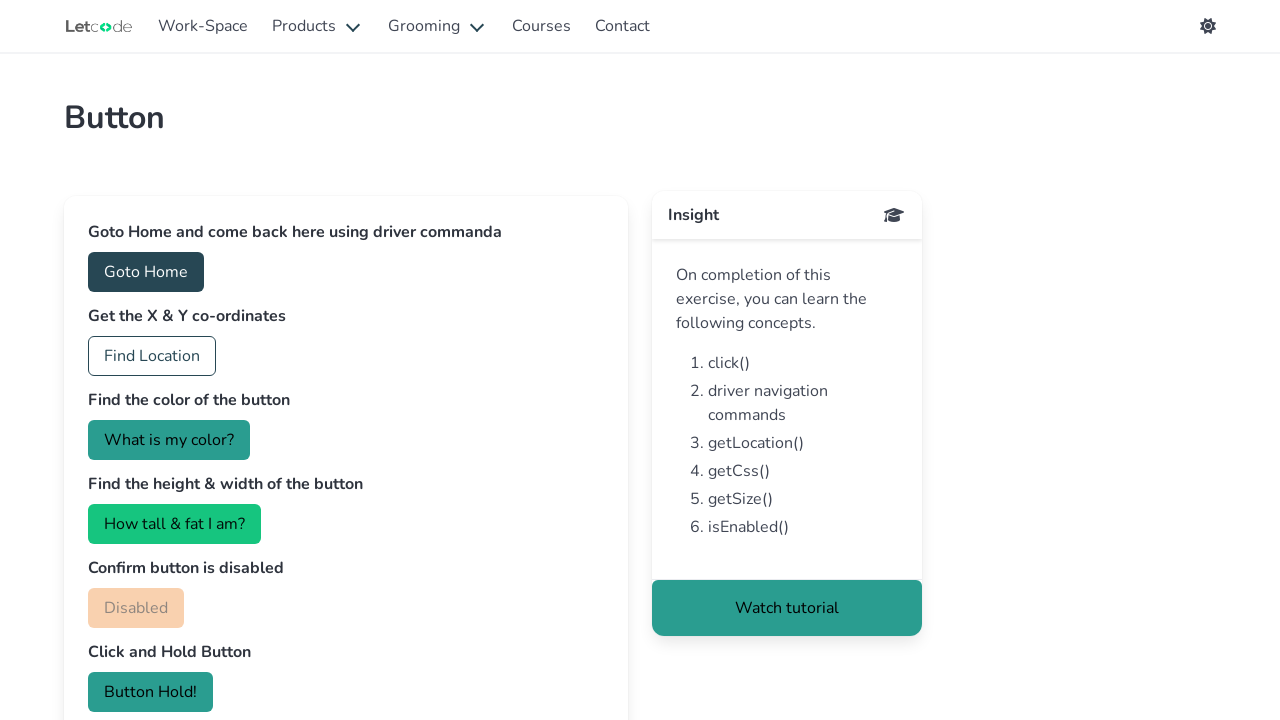